Tests the contact form submission on Jupiter Cloud testing site by filling in name, email, and message fields, then submitting and verifying the success message.

Starting URL: http://jupiter.cloud.planittesting.com

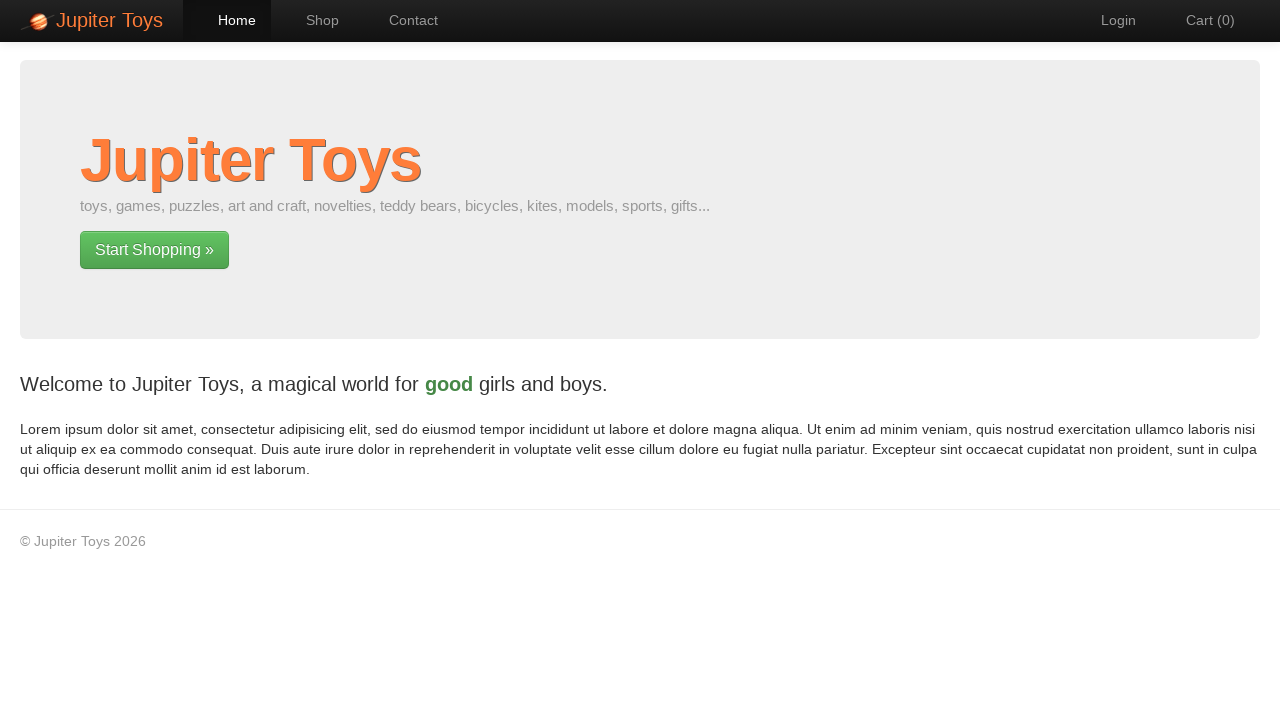

Clicked on Contact page link at (404, 20) on text=Contact
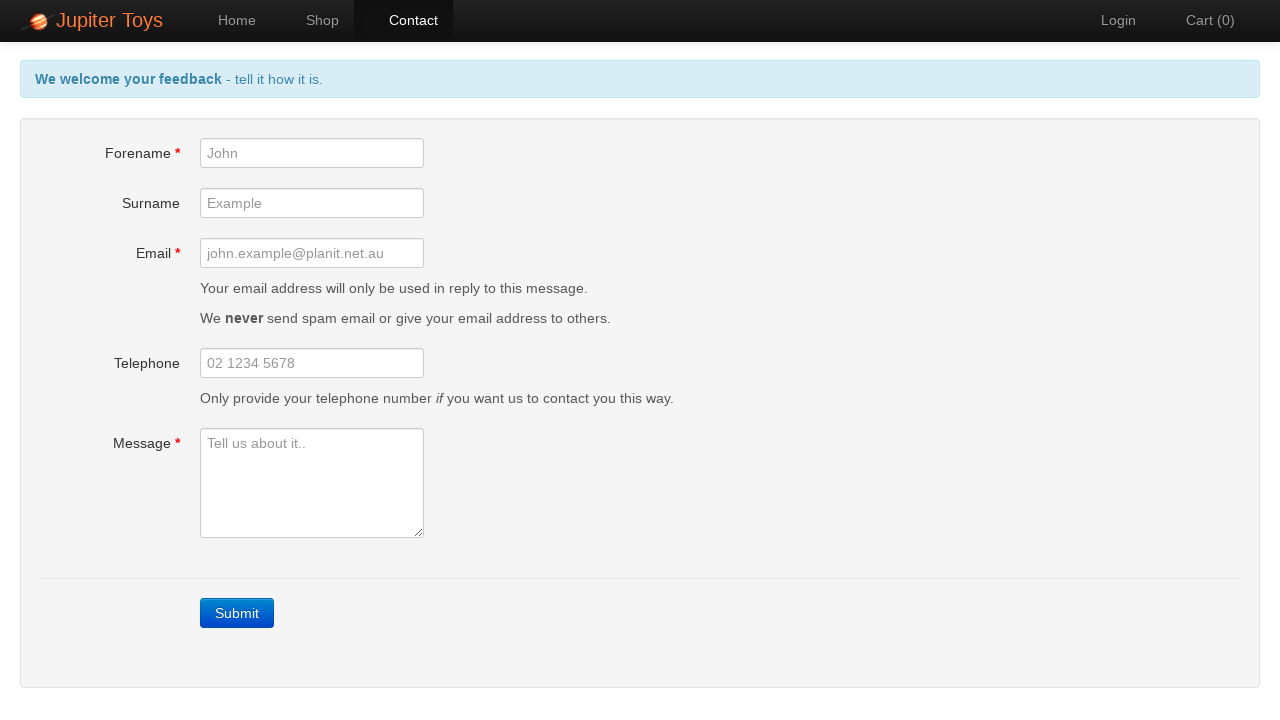

Filled forename field with 'Marcus Johnson' on #forename
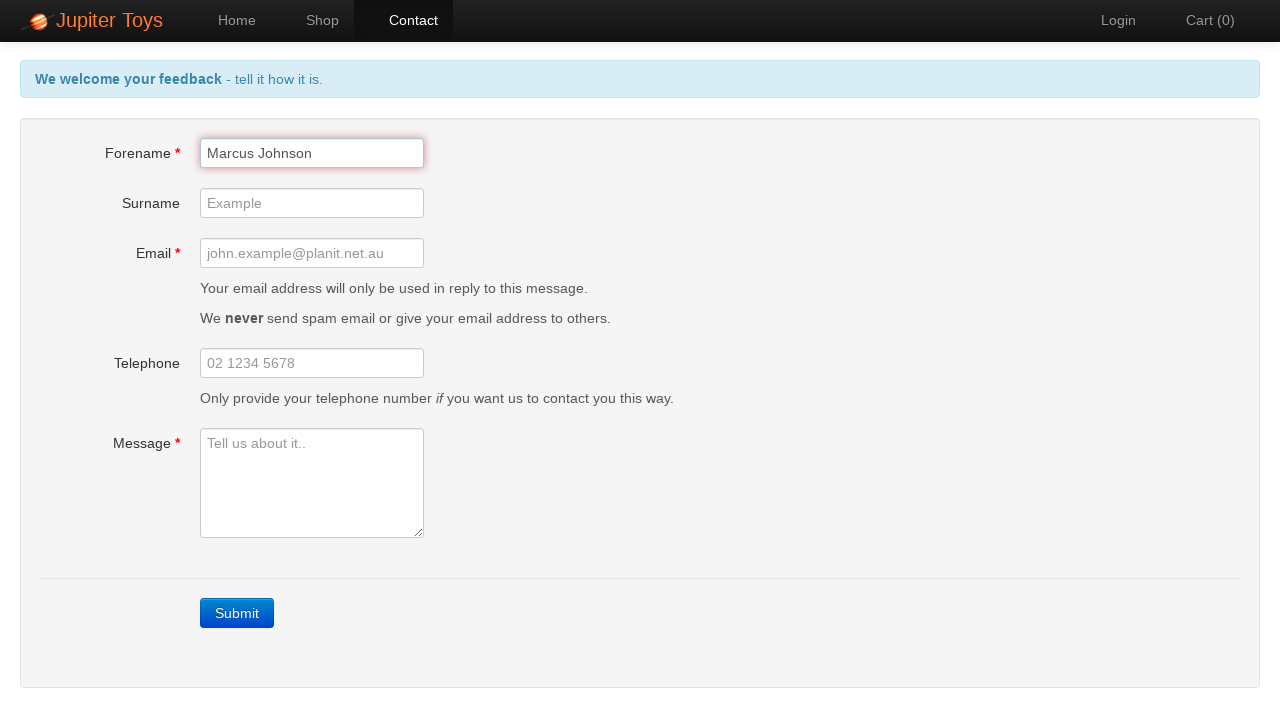

Filled email field with 'marcus.johnson@testmail.com' on #email
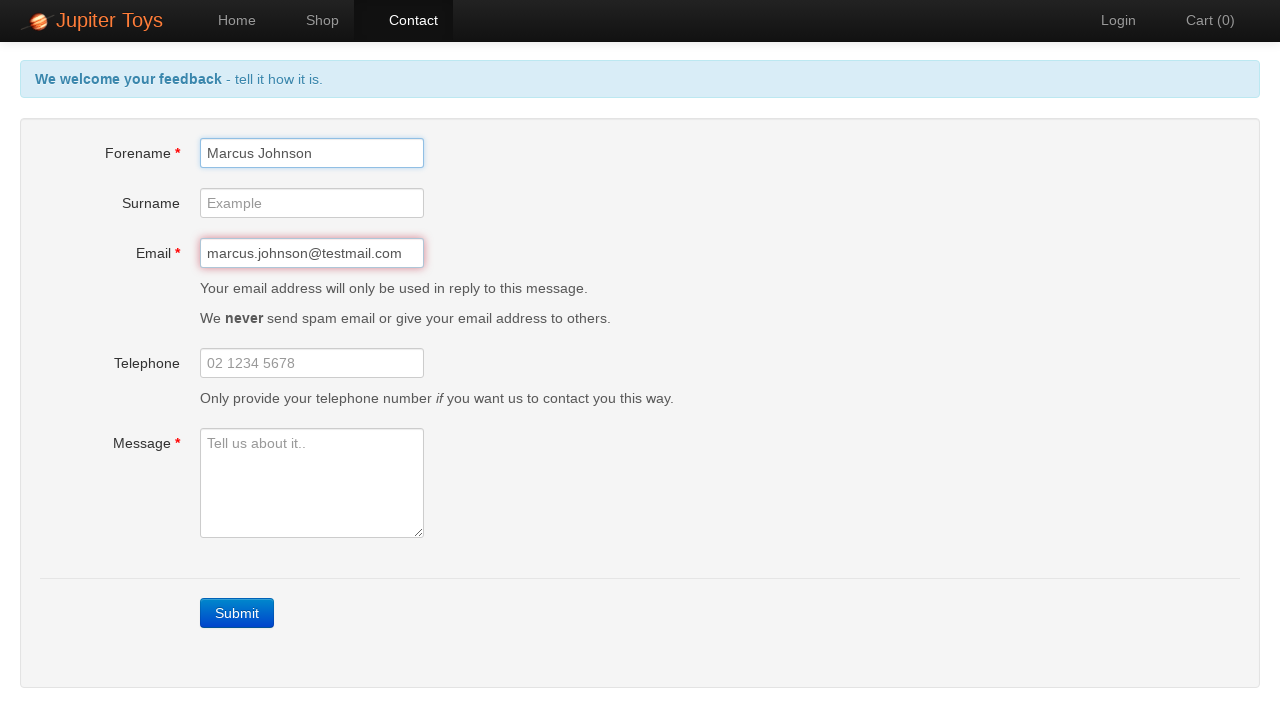

Filled message field with 'Great service and quality products. Highly recommended!' on #message
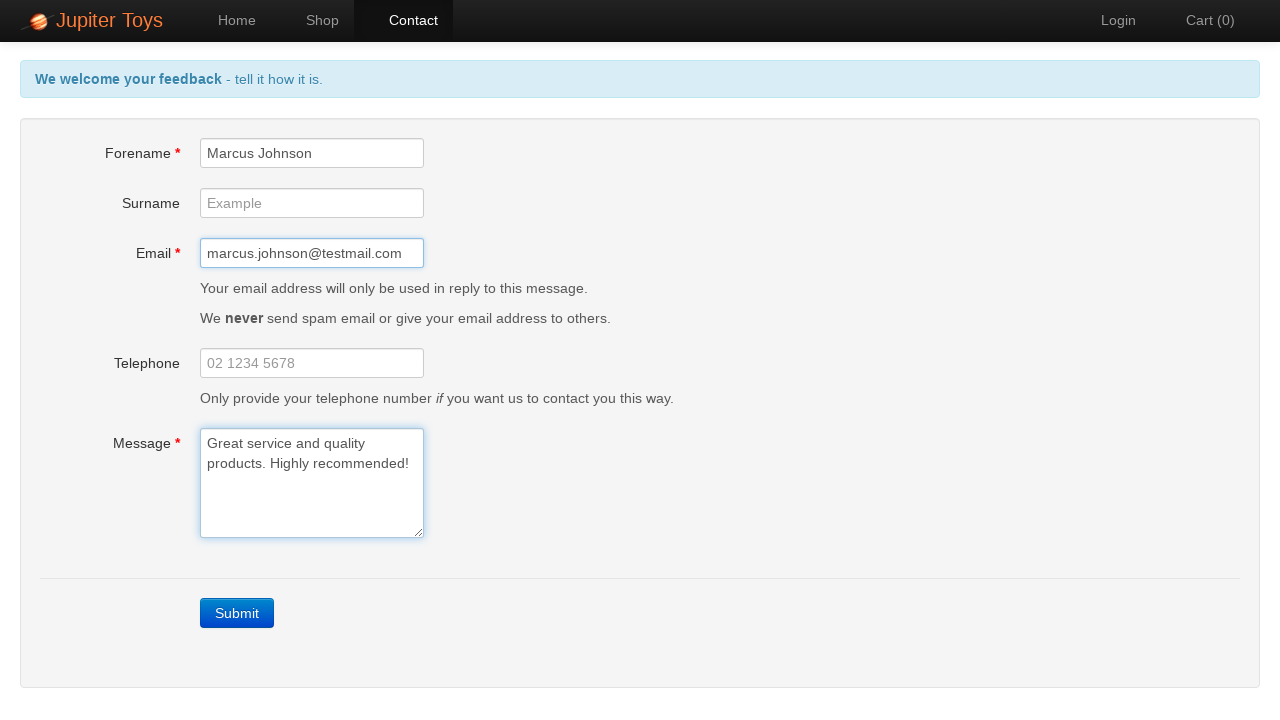

Clicked submit button to submit contact form at (237, 613) on xpath=/html/body/div[2]/div/form/div/a
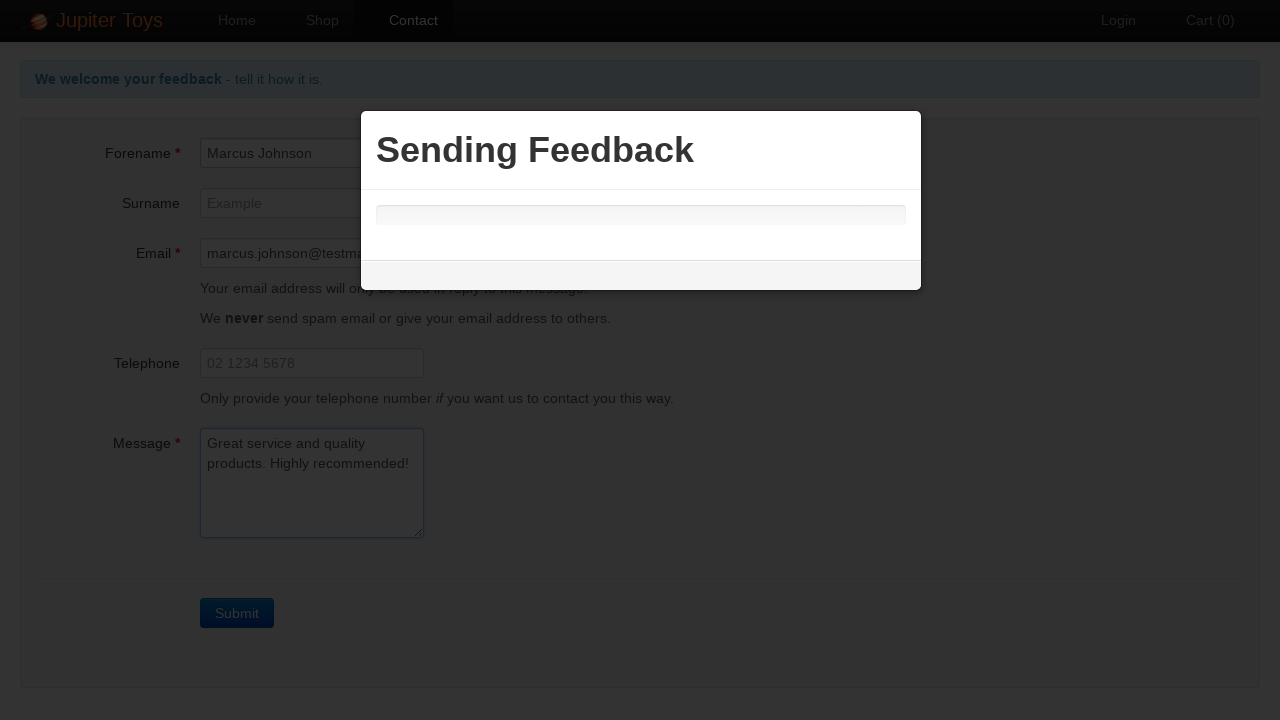

Success message appeared, confirming form submission
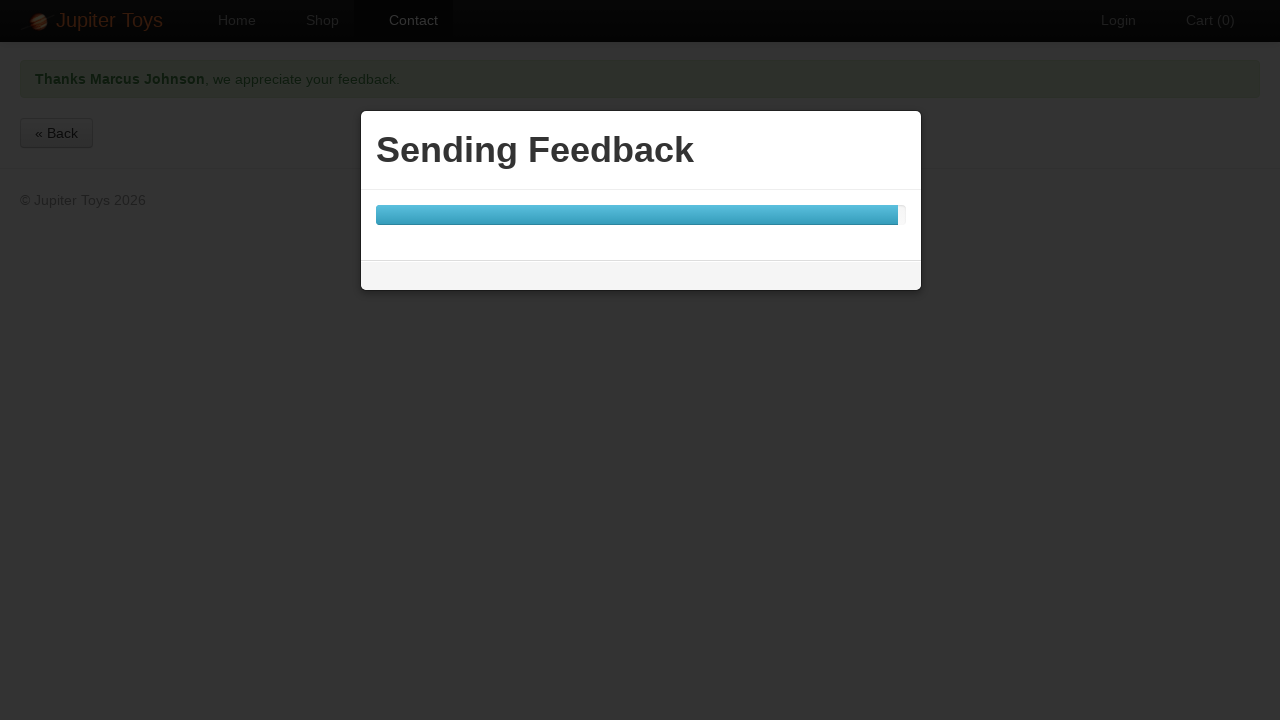

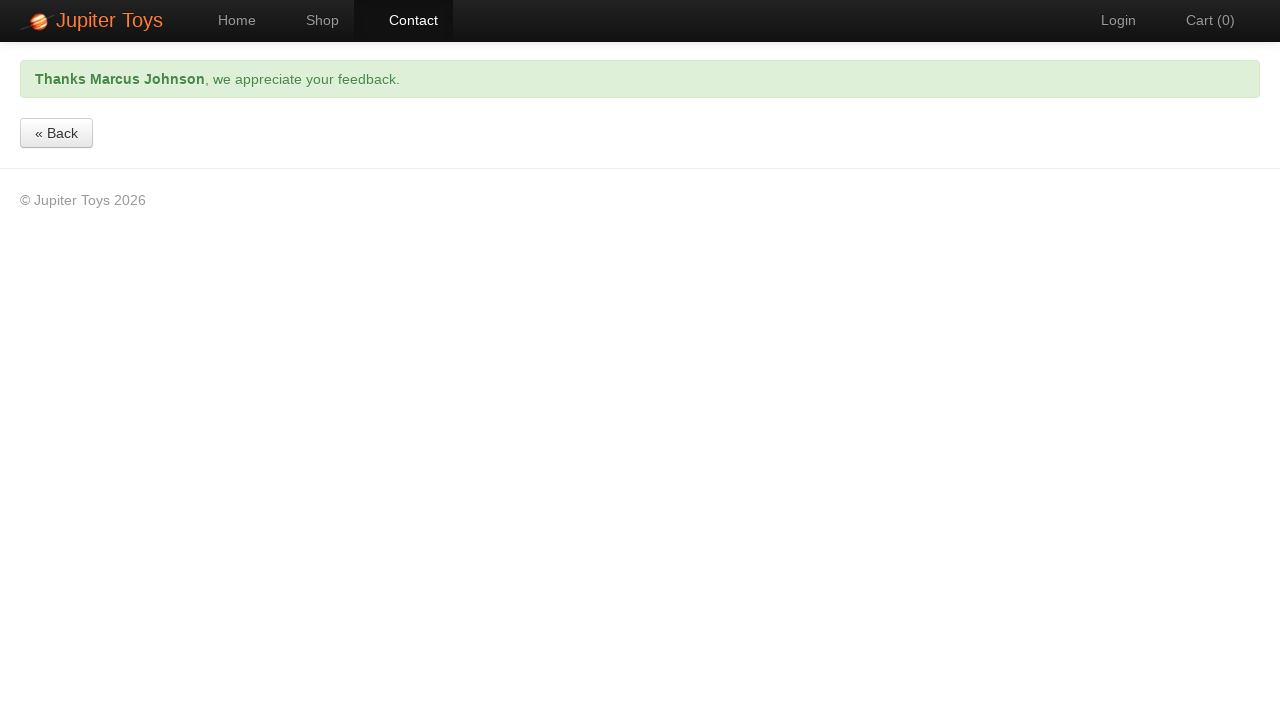